Tests login form validation by entering only username and clicking login, verifying the password required error message is displayed

Starting URL: https://www.saucedemo.com/

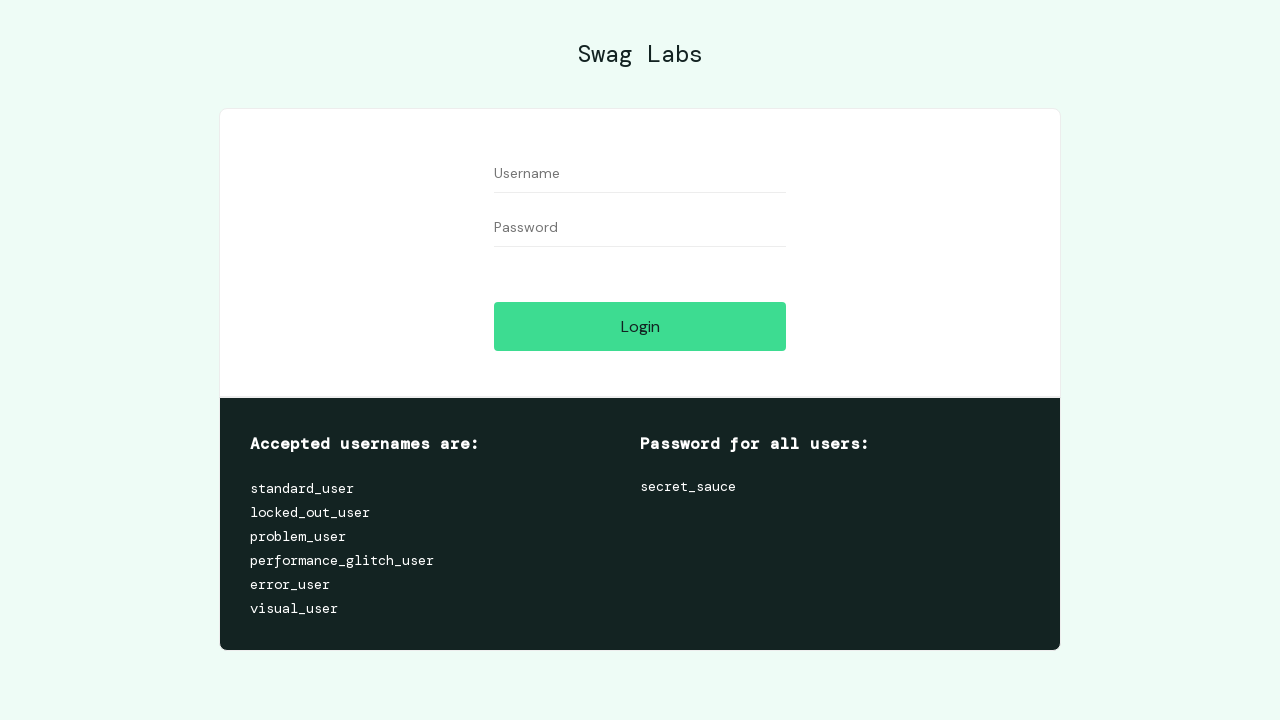

Filled username field with 'theDone' on #user-name
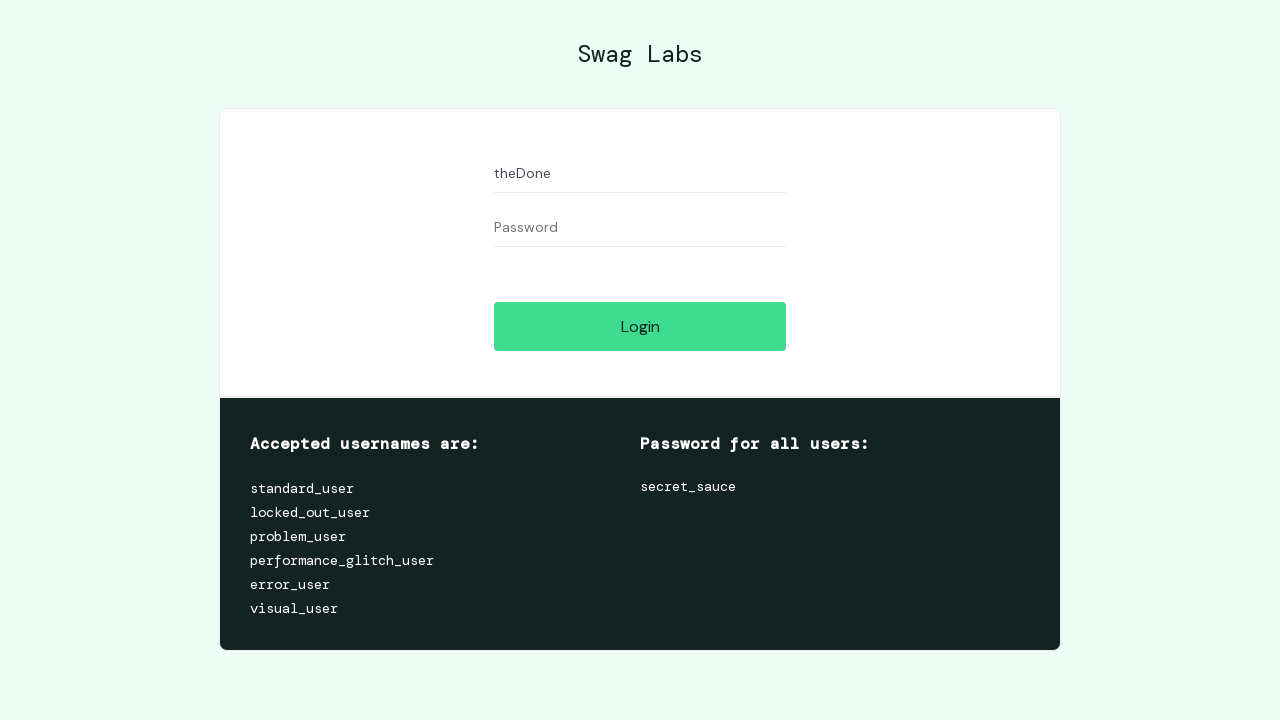

Clicked login button without entering password at (640, 326) on #login-button
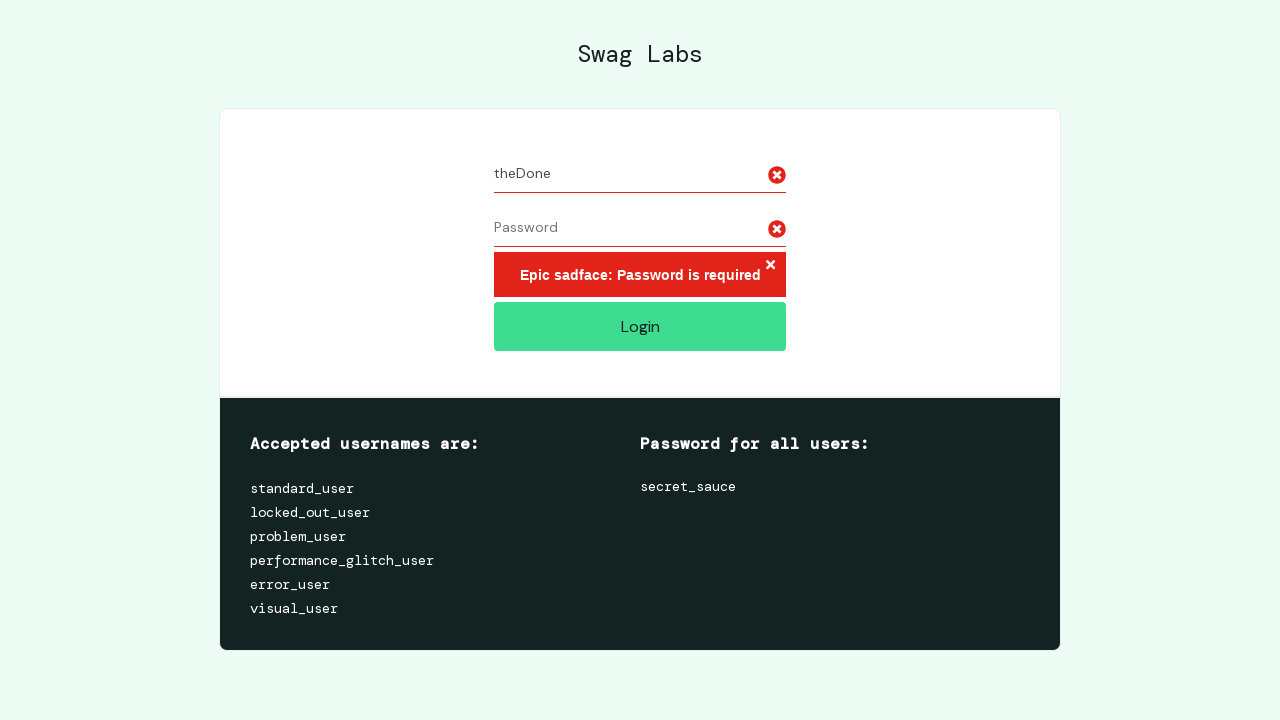

Password required error message appeared
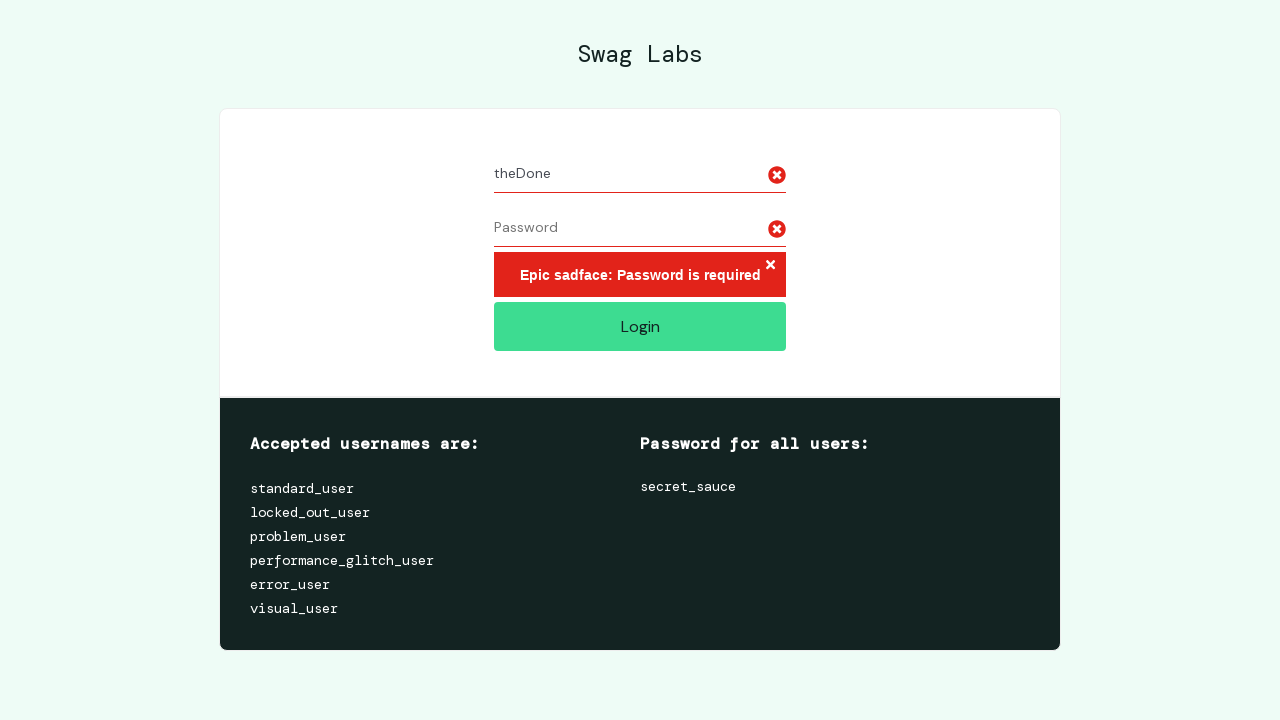

Located error message element
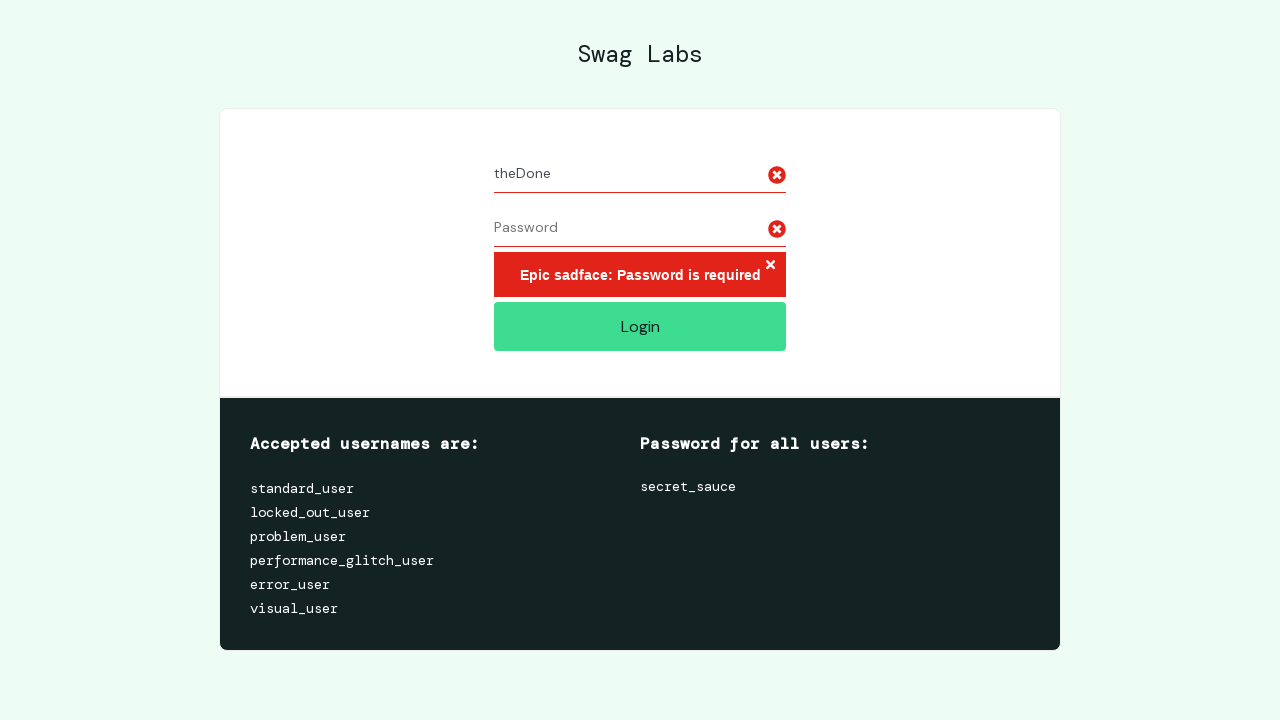

Verified error message contains 'Password is required'
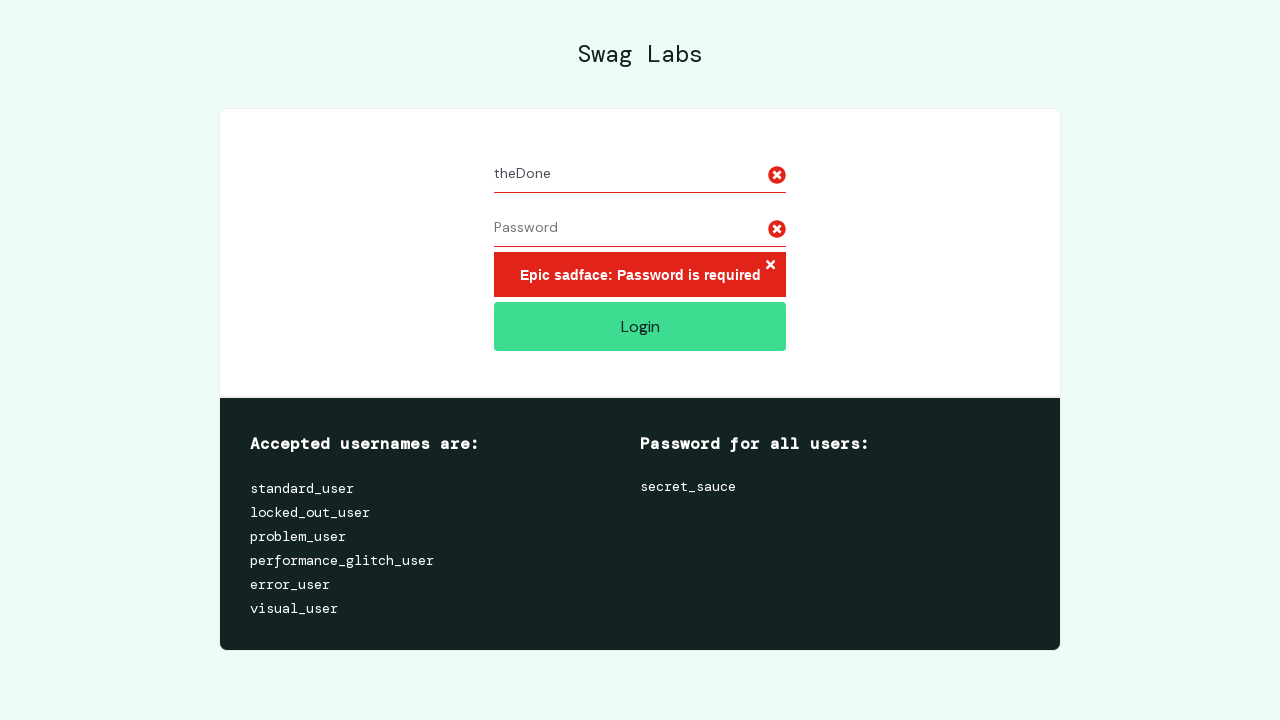

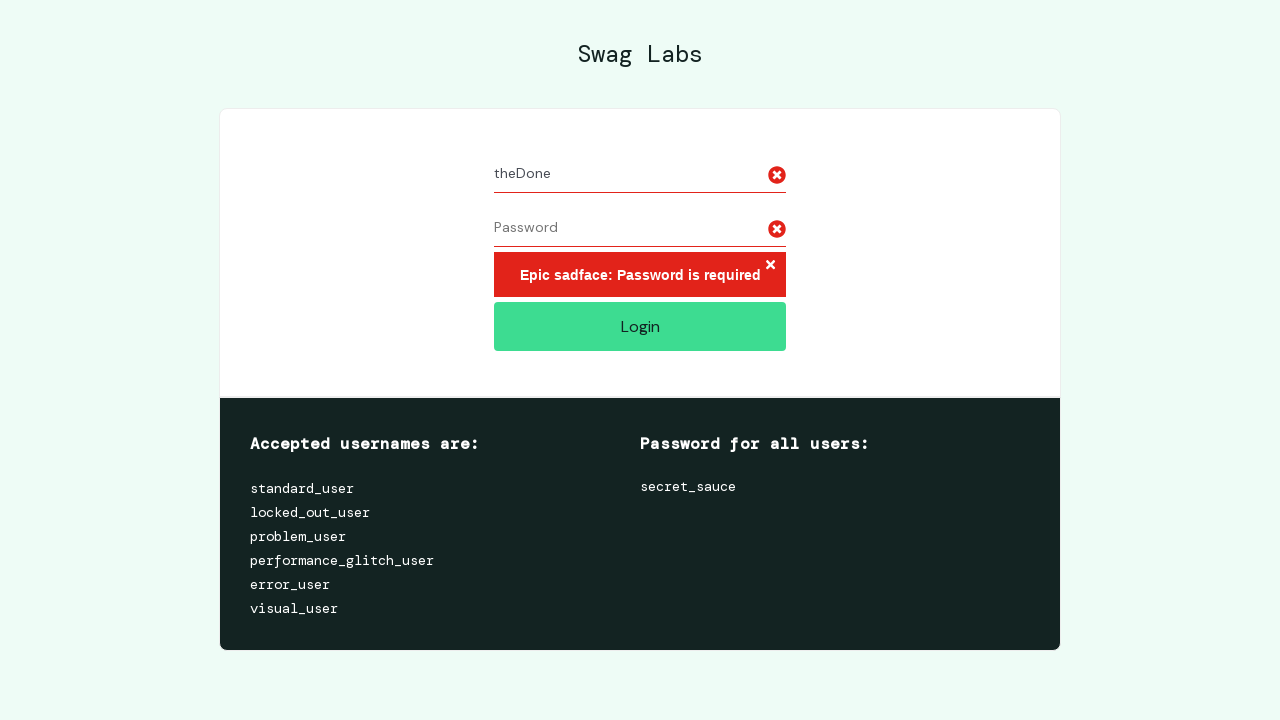